Launches the VCTC Pune website and verifies it loads successfully by maximizing the browser window and viewing the homepage.

Starting URL: https://vctcpune.com/

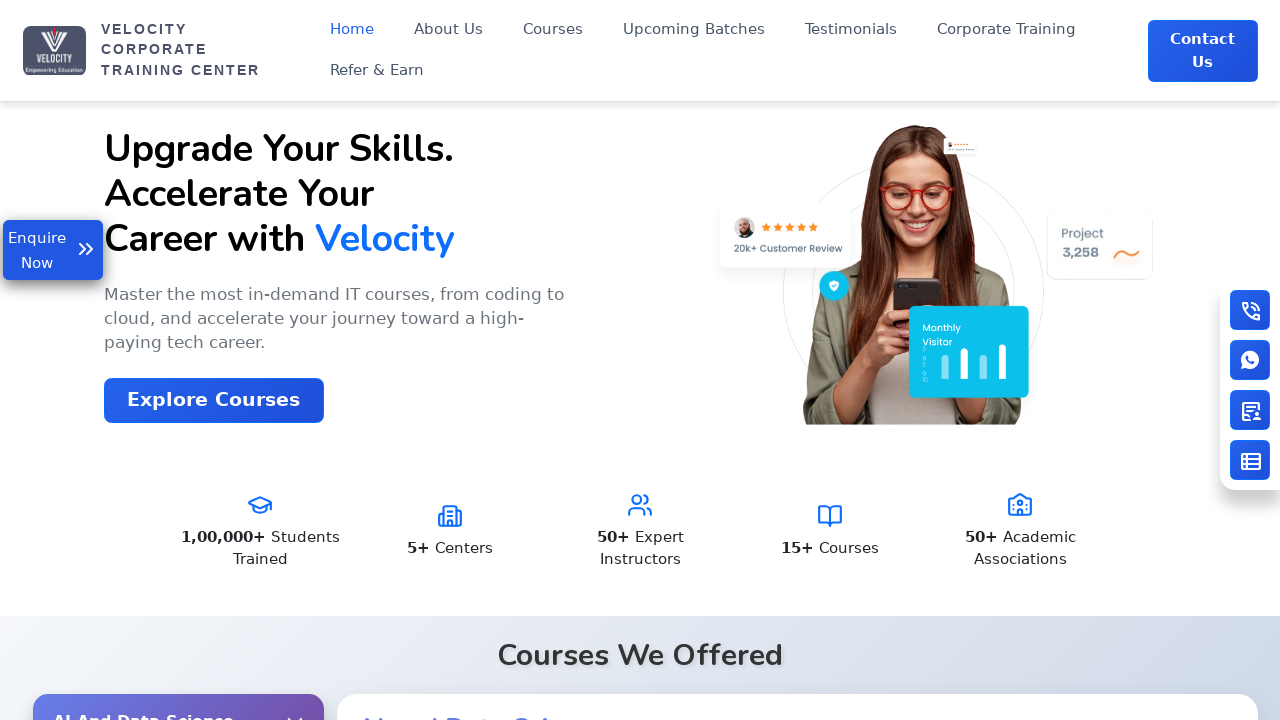

Waited for page to reach domcontentloaded state
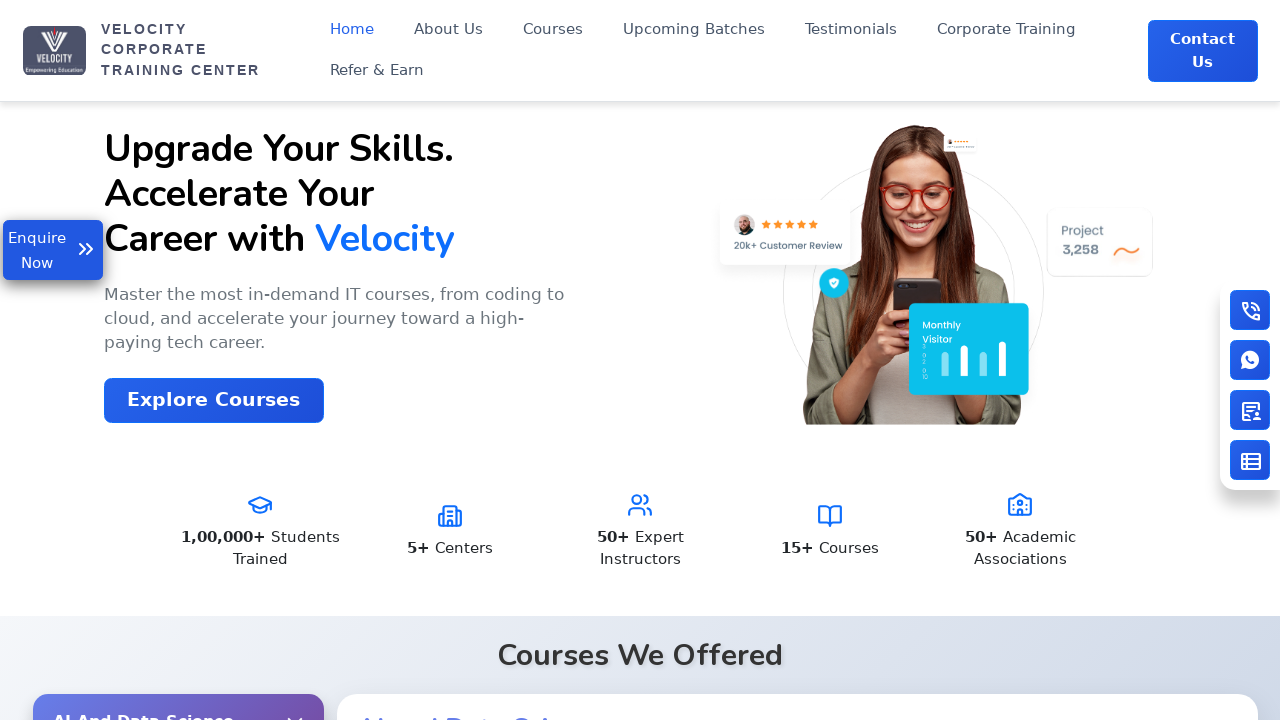

Verified body element is present on VCTC Pune homepage
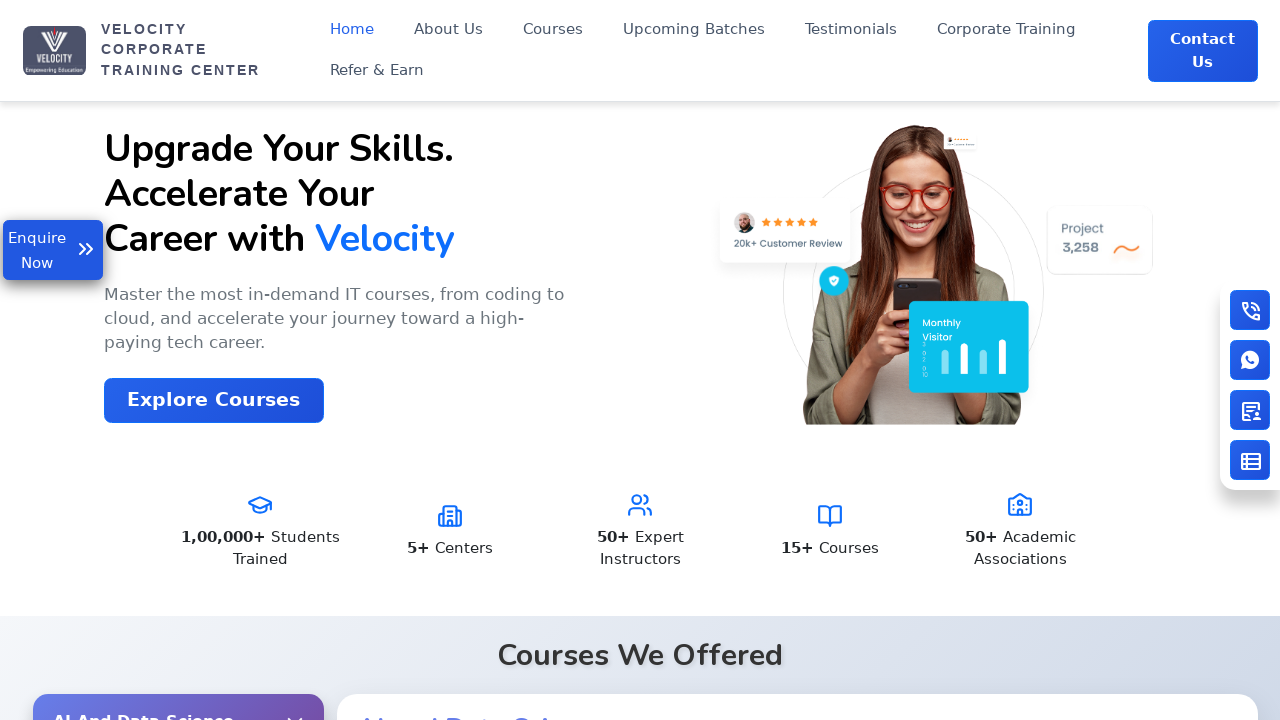

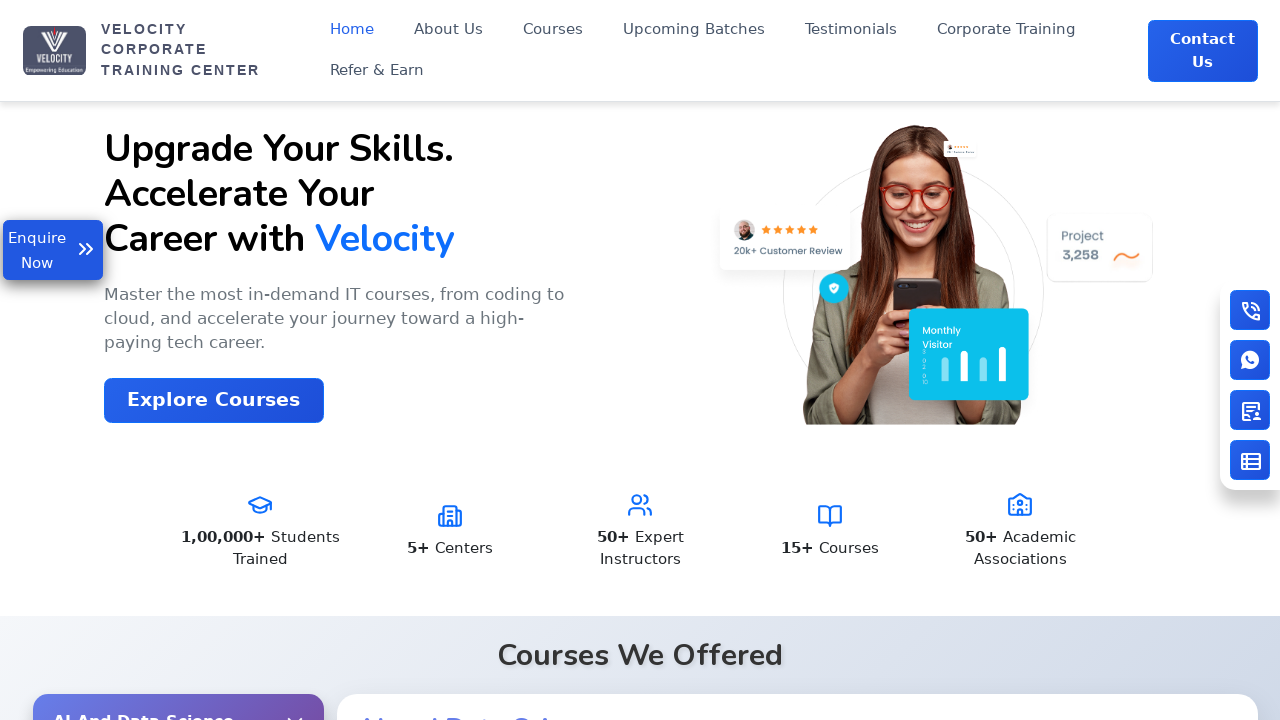